Tests a quote submission form by filling in quote text and author name, selecting a background color, submitting the form, and then interacting with the displayed quotes

Starting URL: https://gosoft.web.id/wonderfulQuote

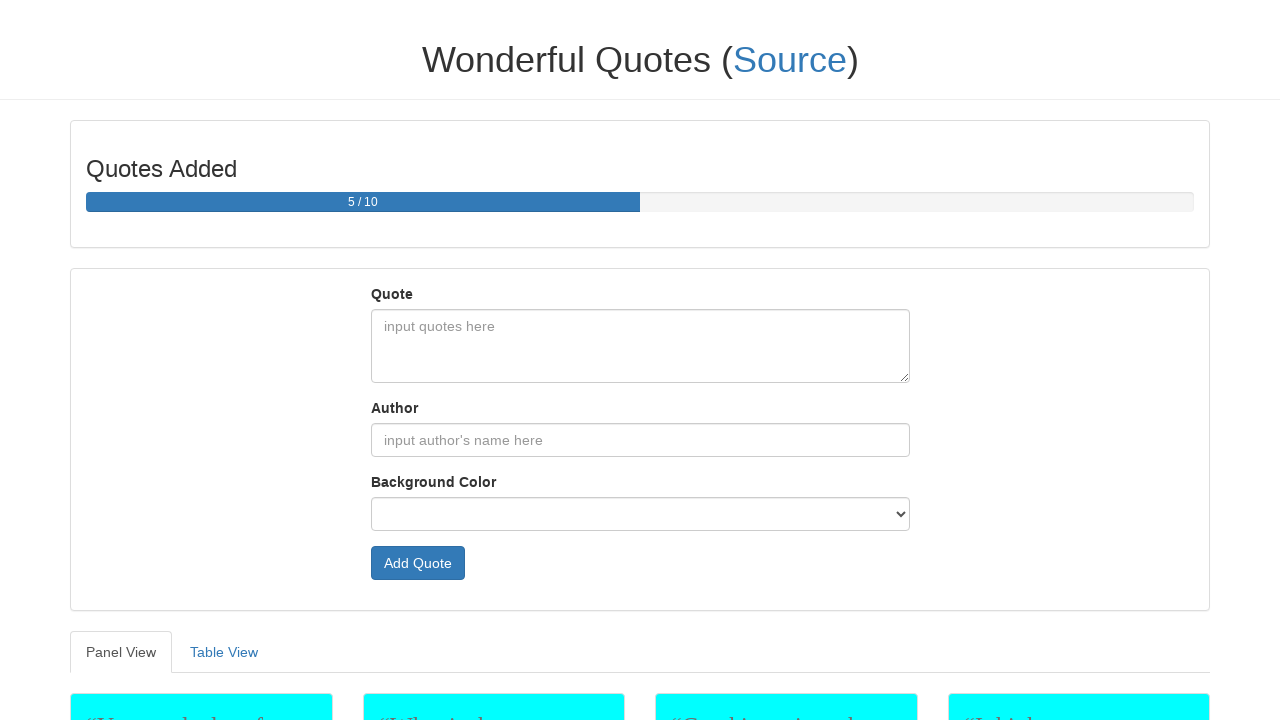

Filled quote text area with 'Hello World' on textarea[placeholder='input quotes here']
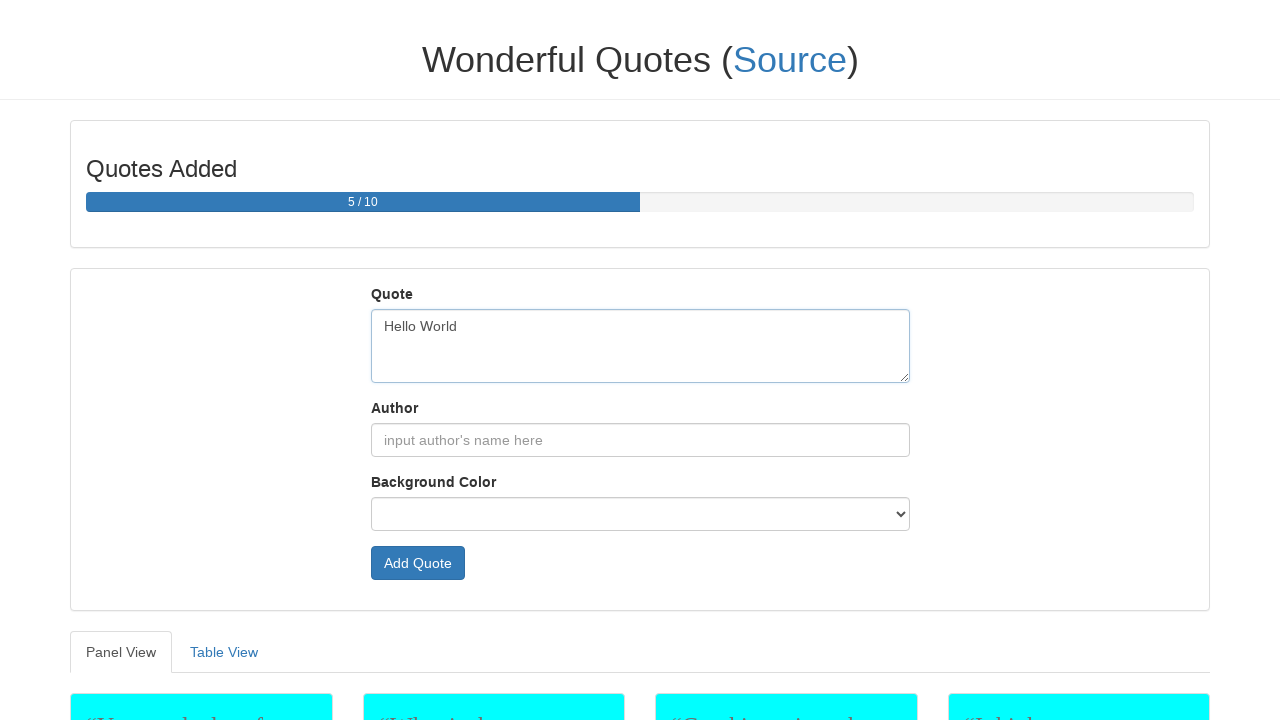

Filled author name input with 'Argo Triwidodo' on input[placeholder="input author's name here"]
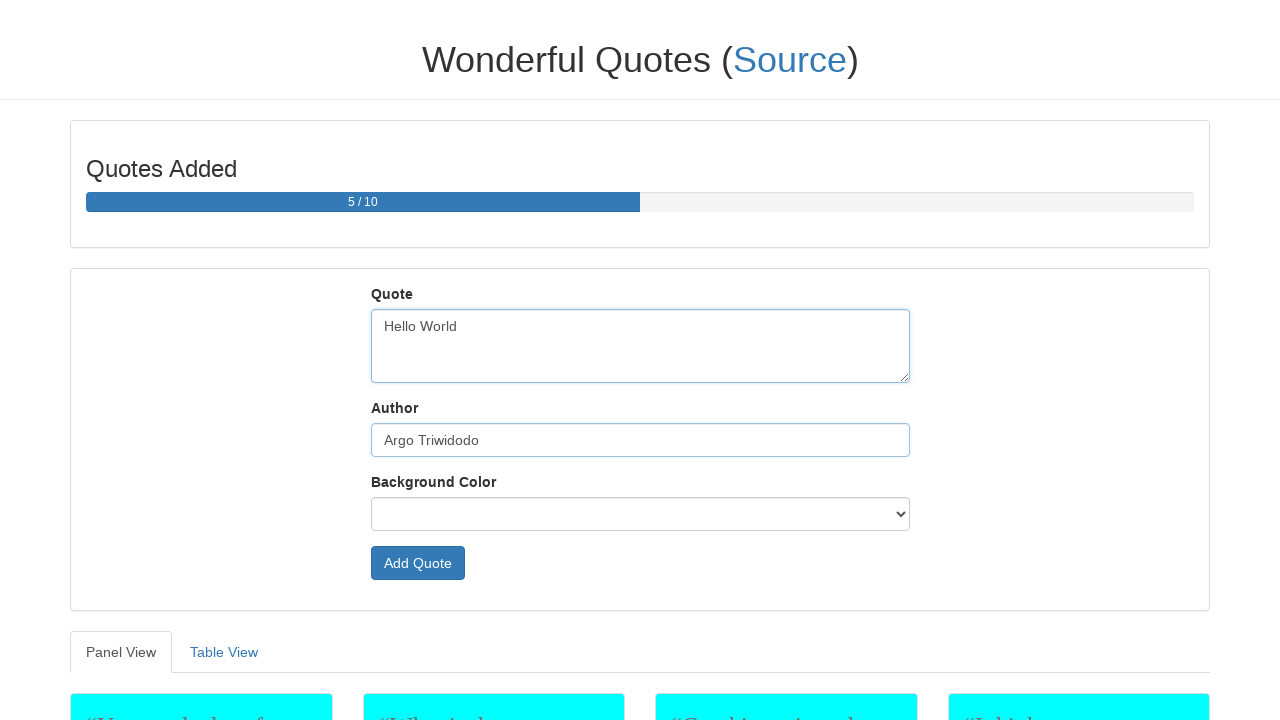

Selected 'cyan' background color from dropdown on select.form-control
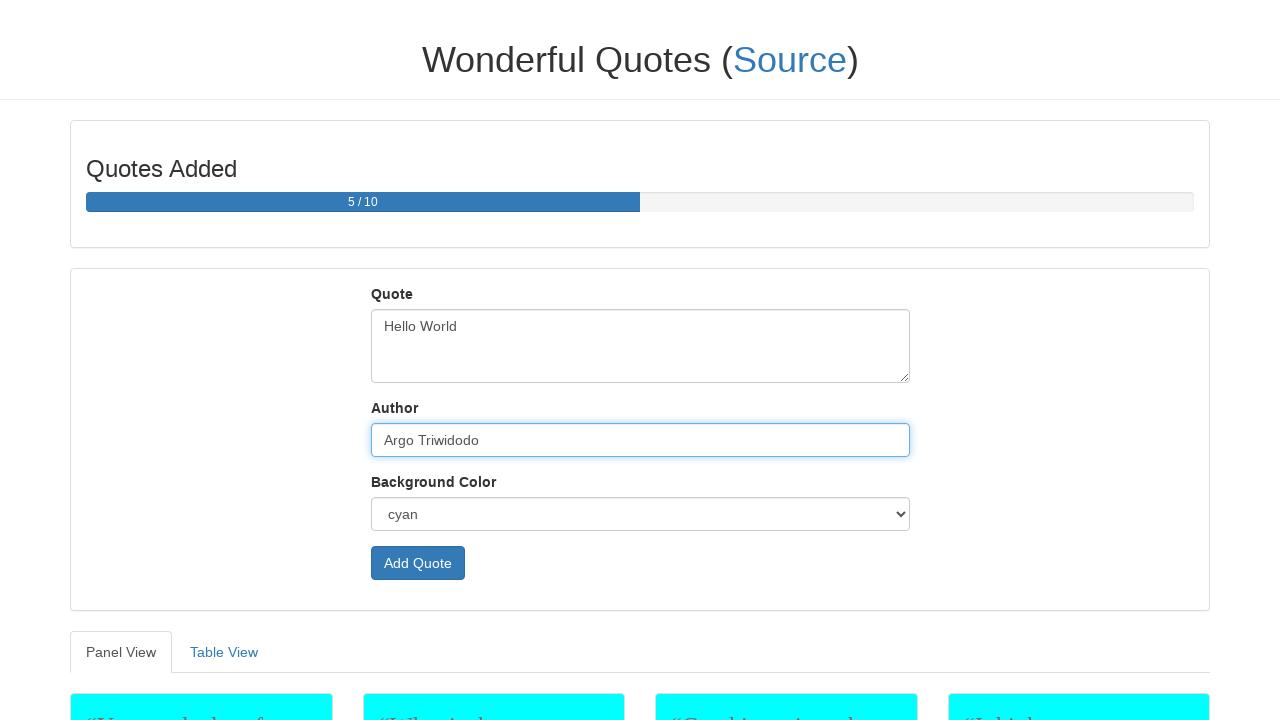

Clicked submit button to submit the quote form at (418, 563) on button.btn.btn-primary
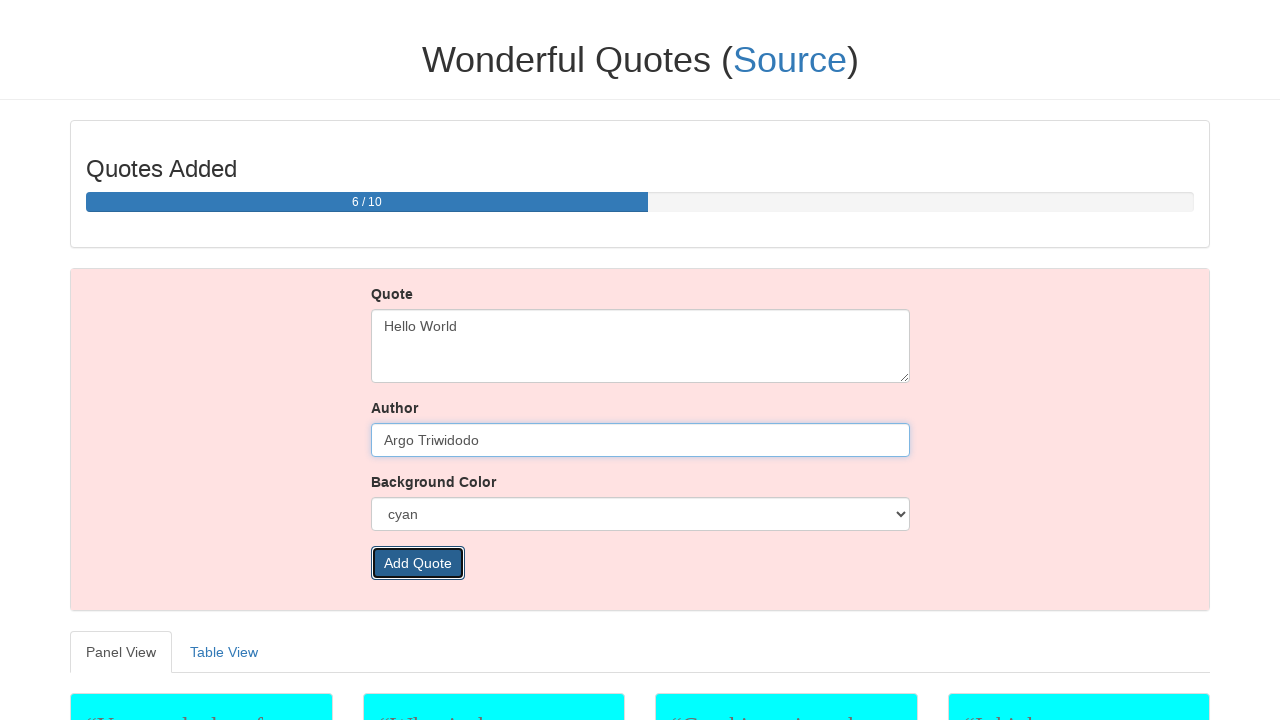

Waited for quote elements to be displayed
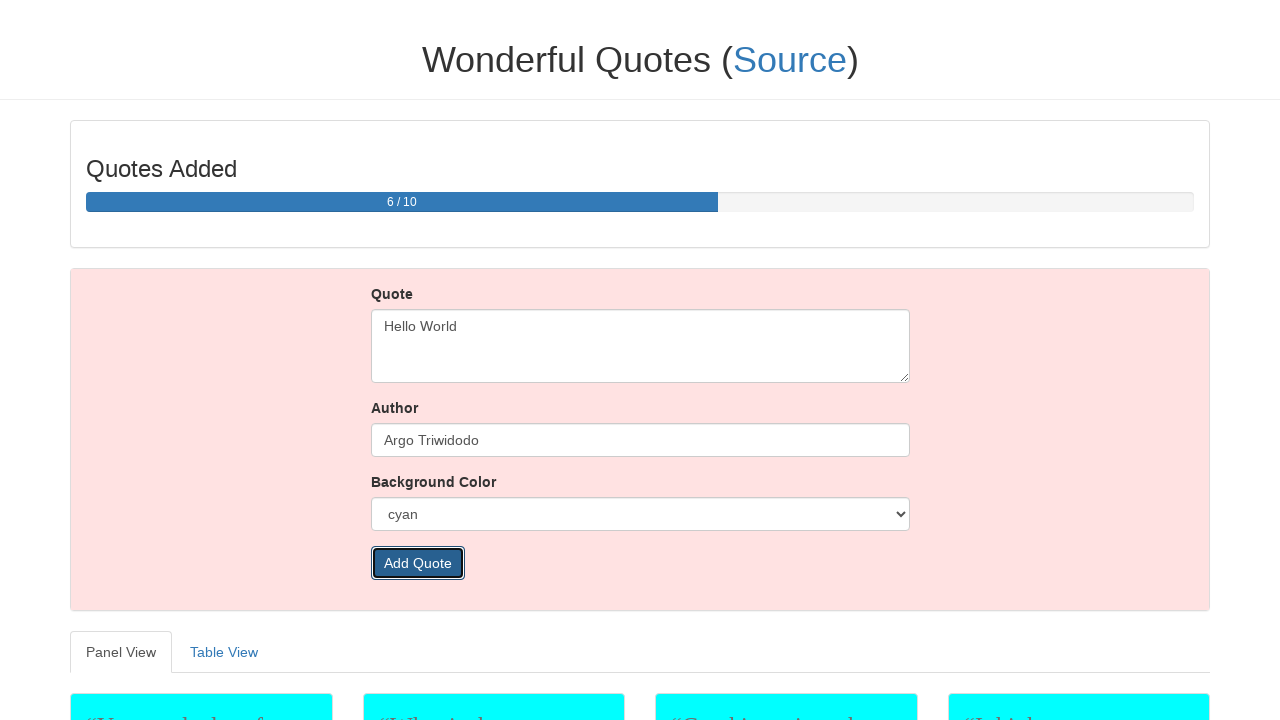

Clicked on the submitted quote 'Hello World'
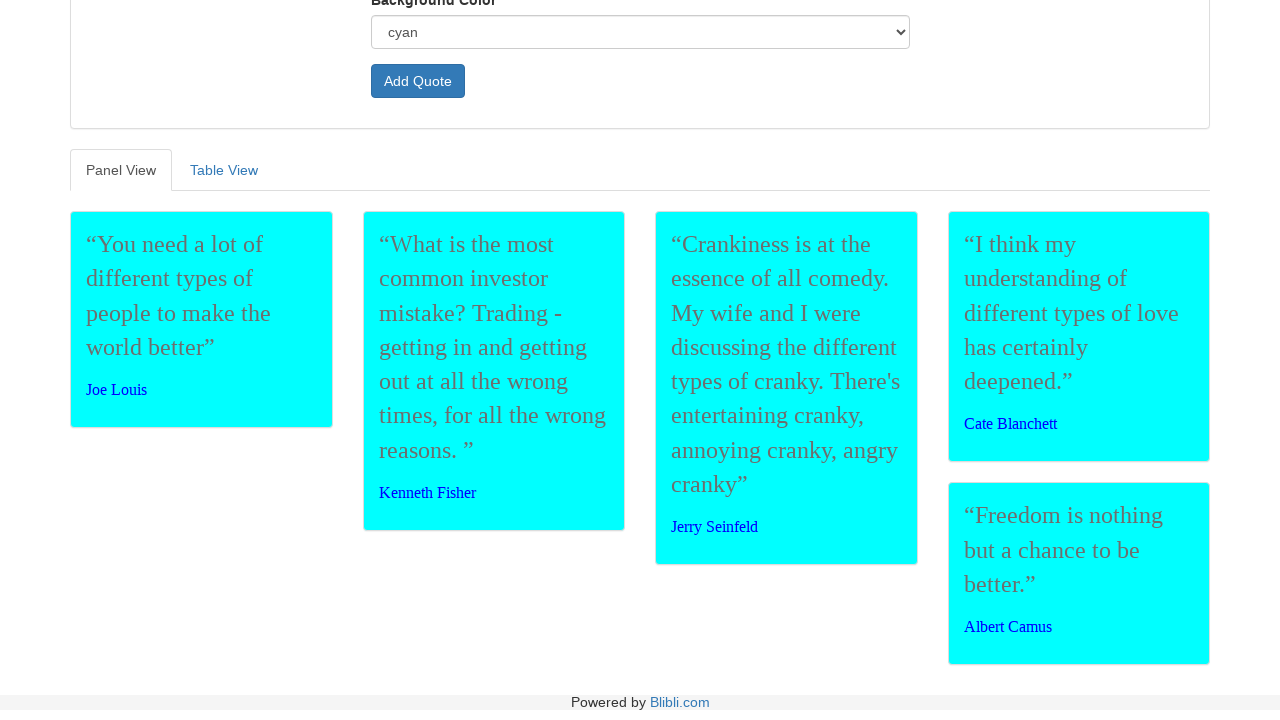

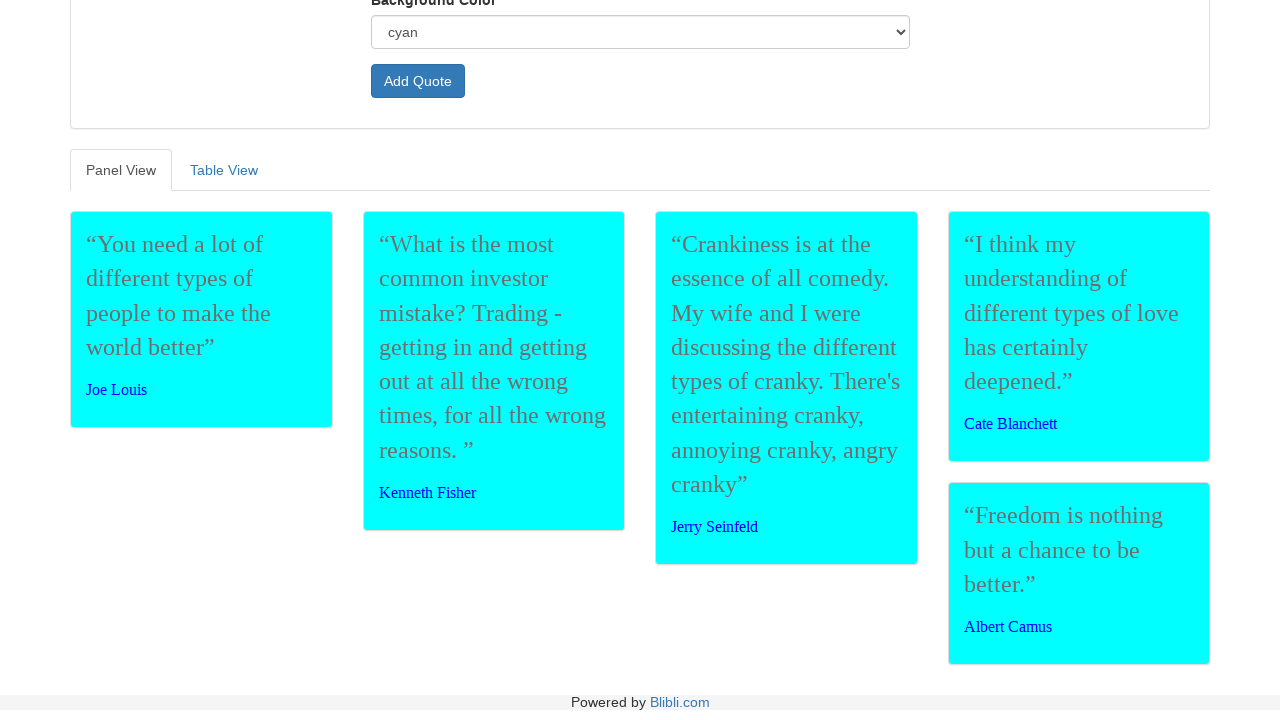